Tests the multiple windows functionality by clicking on the Multiple Windows link, then clicking a link that opens a new window, and verifying the new window content

Starting URL: https://the-internet.herokuapp.com/

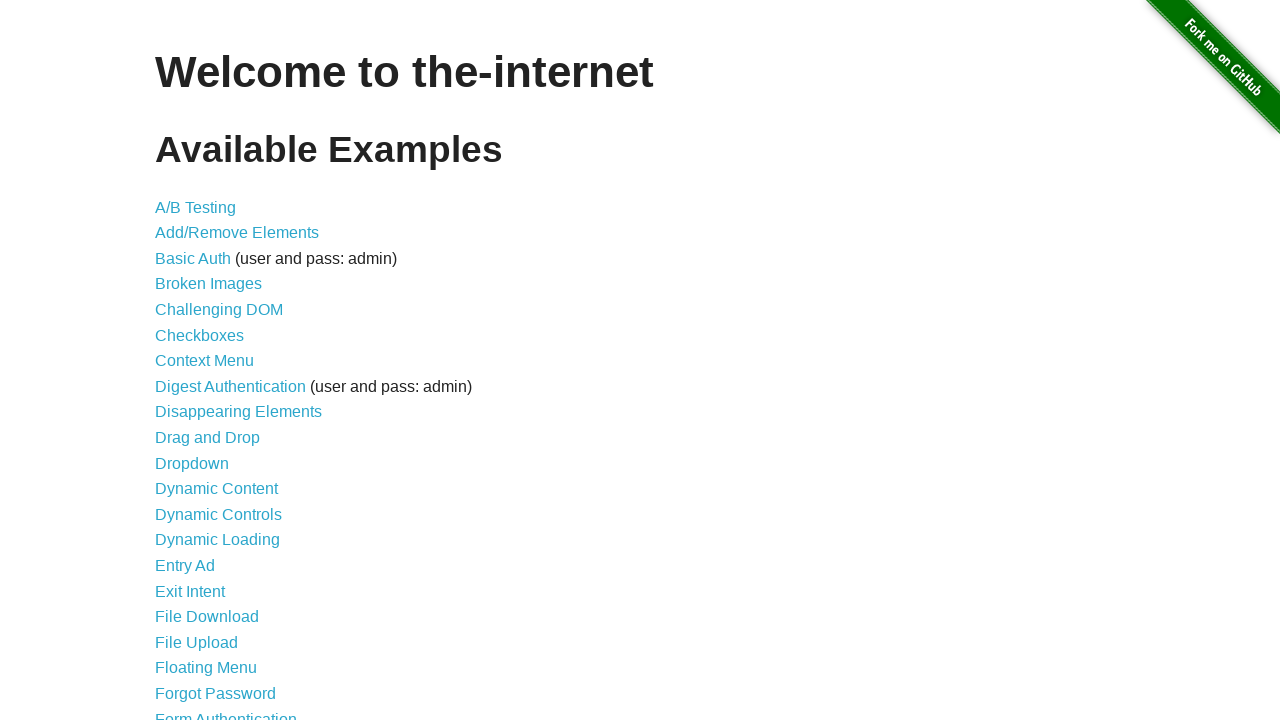

Clicked on Multiple Windows link at (218, 369) on a[href='/windows']
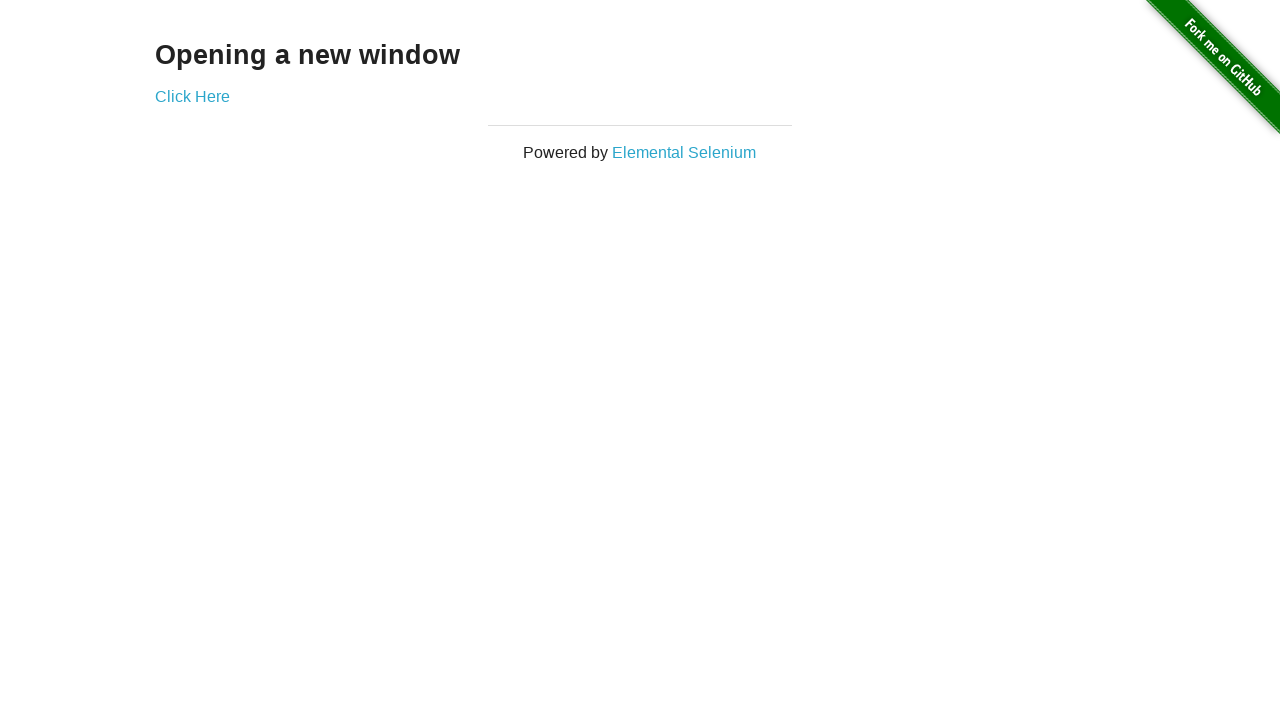

Waited for h3 element to load
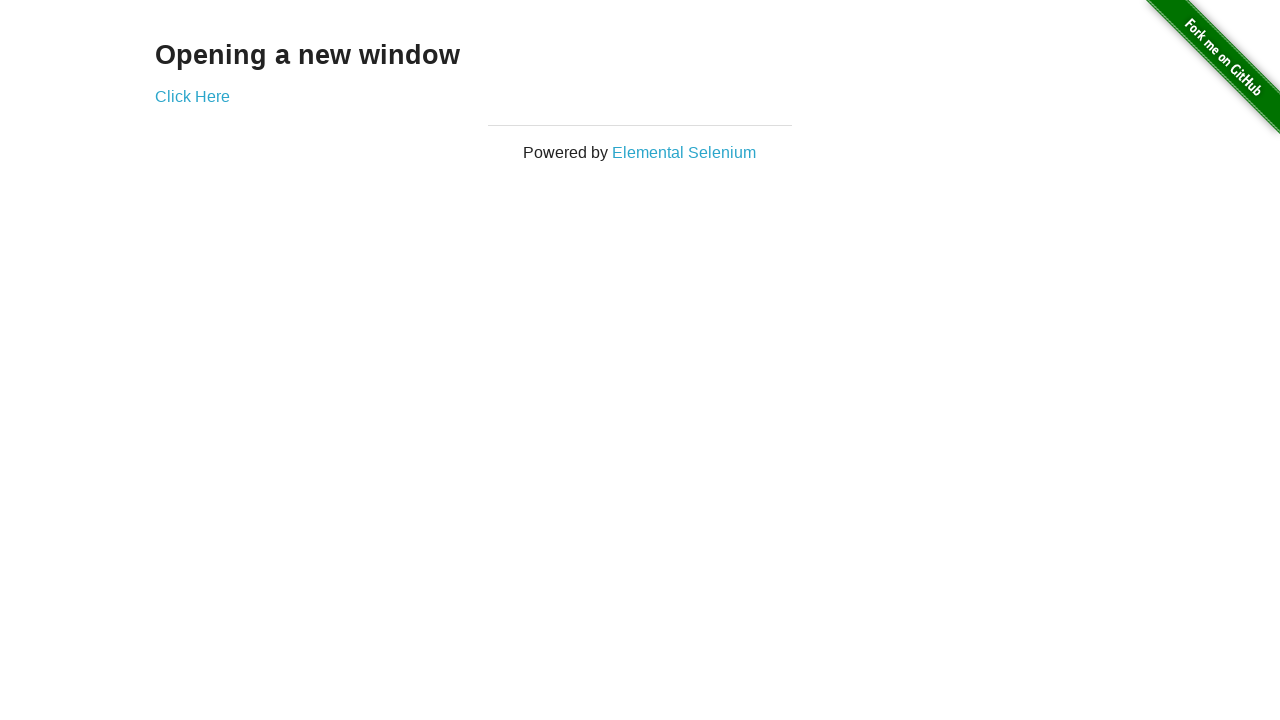

Verified 'Opening a new window' heading is present
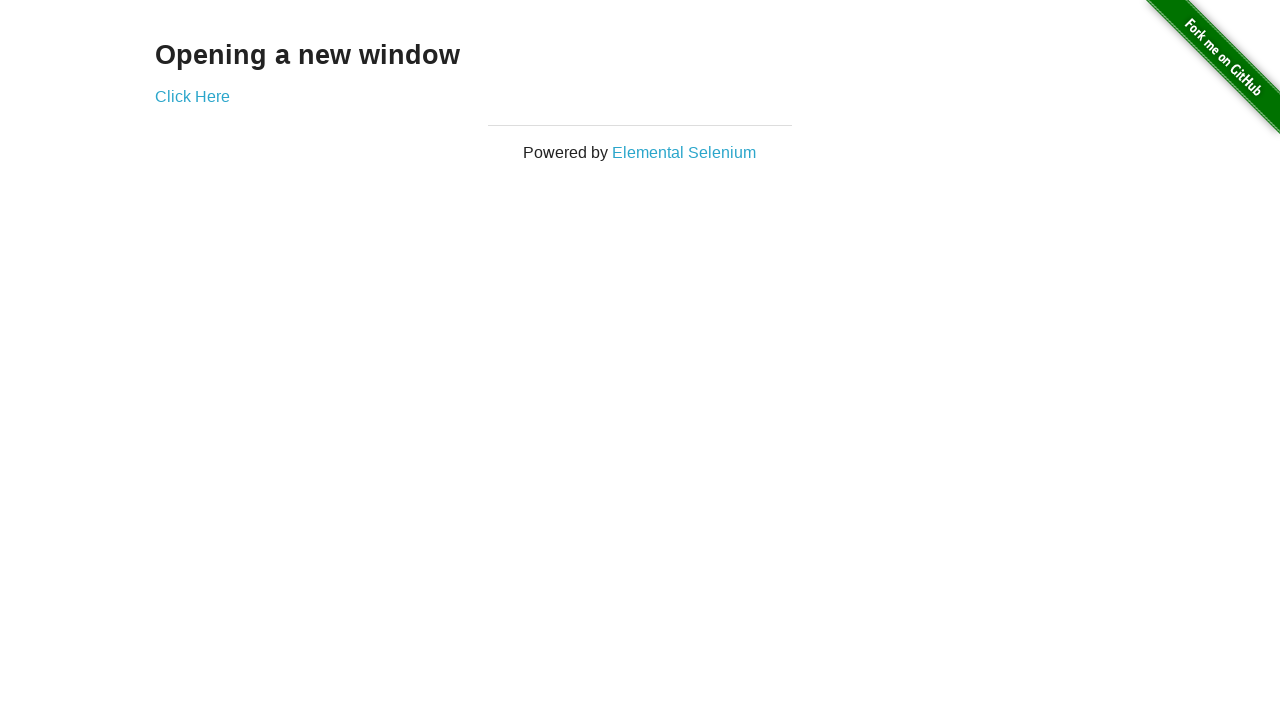

Clicked 'Click Here' link to open new window at (192, 96) on a[href='/windows/new']
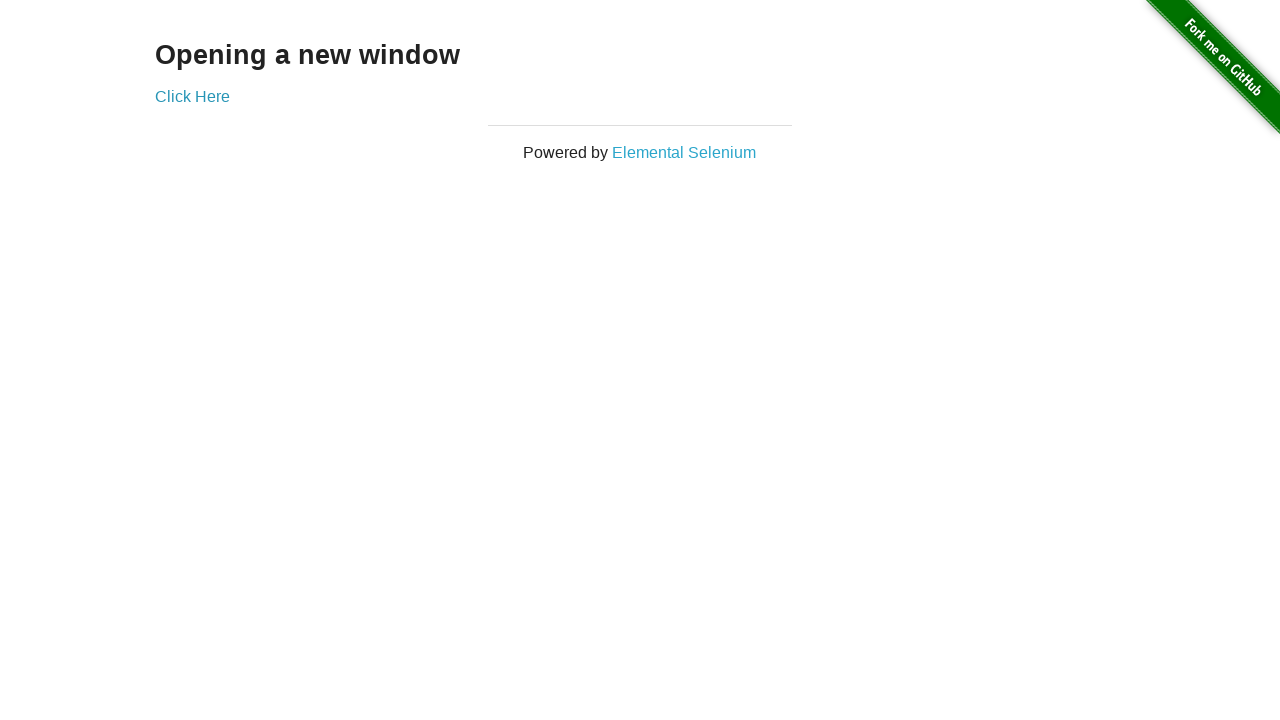

Obtained new window/tab reference
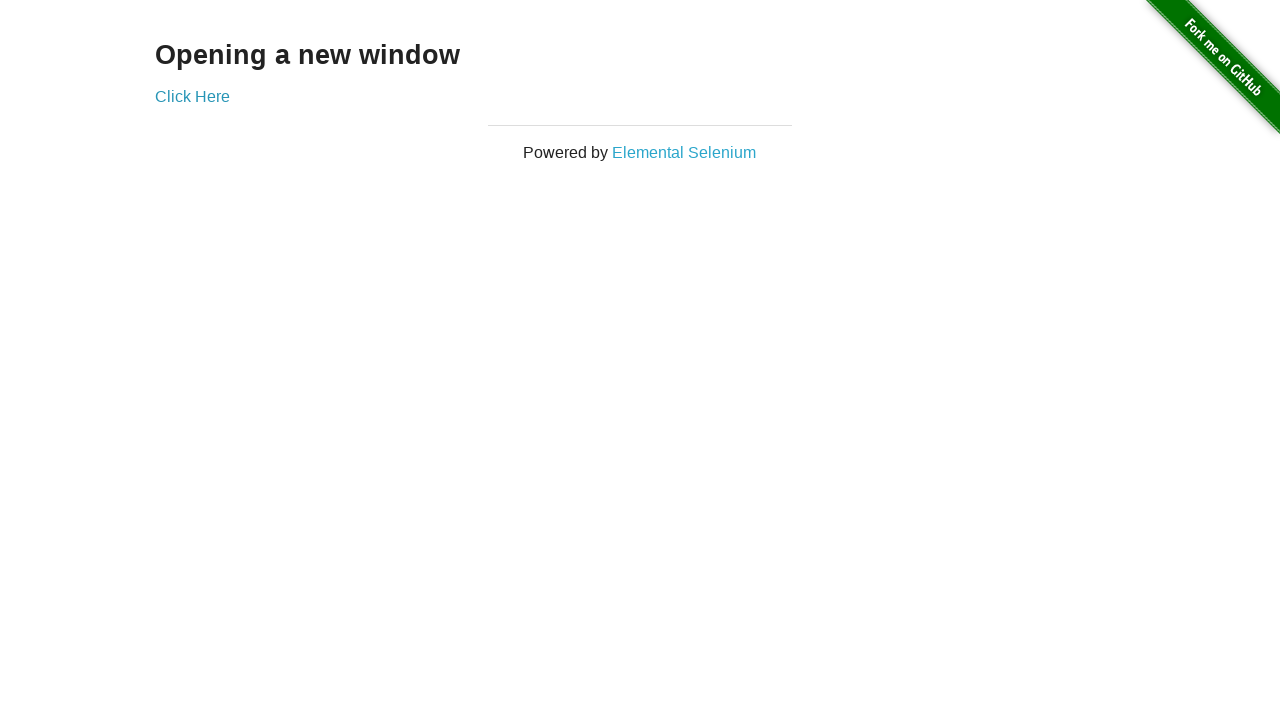

New window loaded and DOM content ready
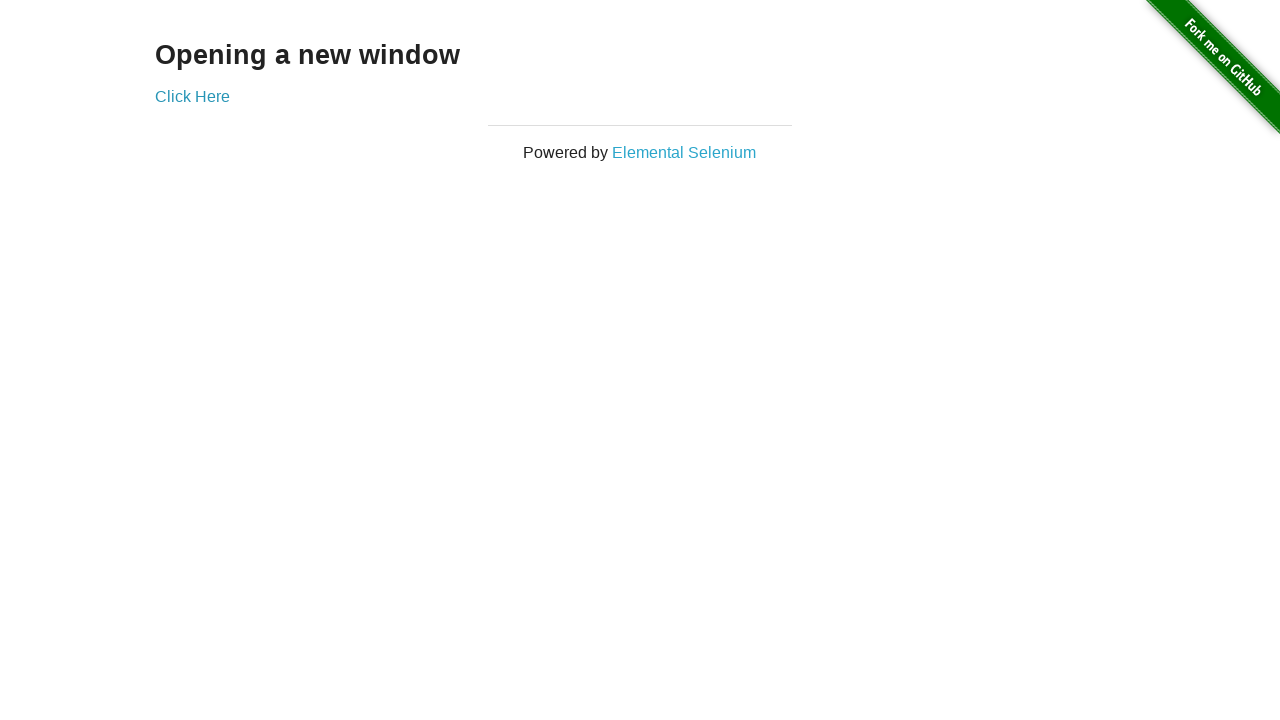

Verified 'New Window' heading is present in new window
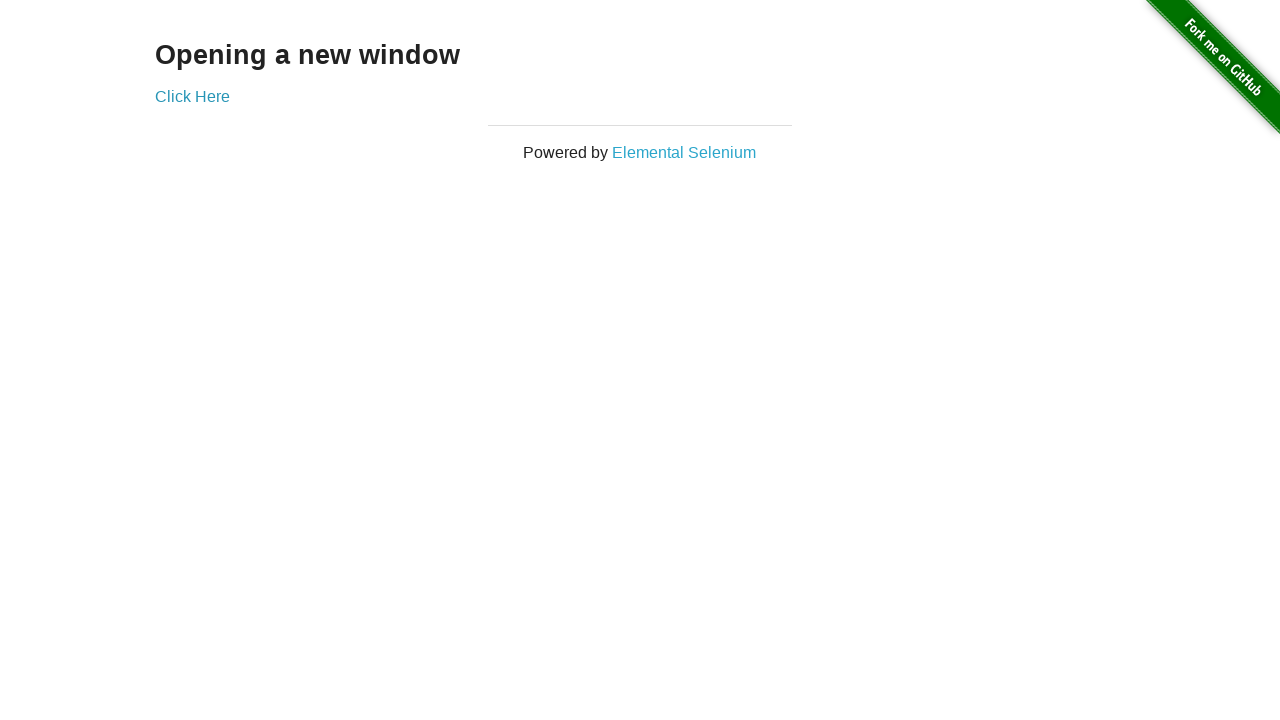

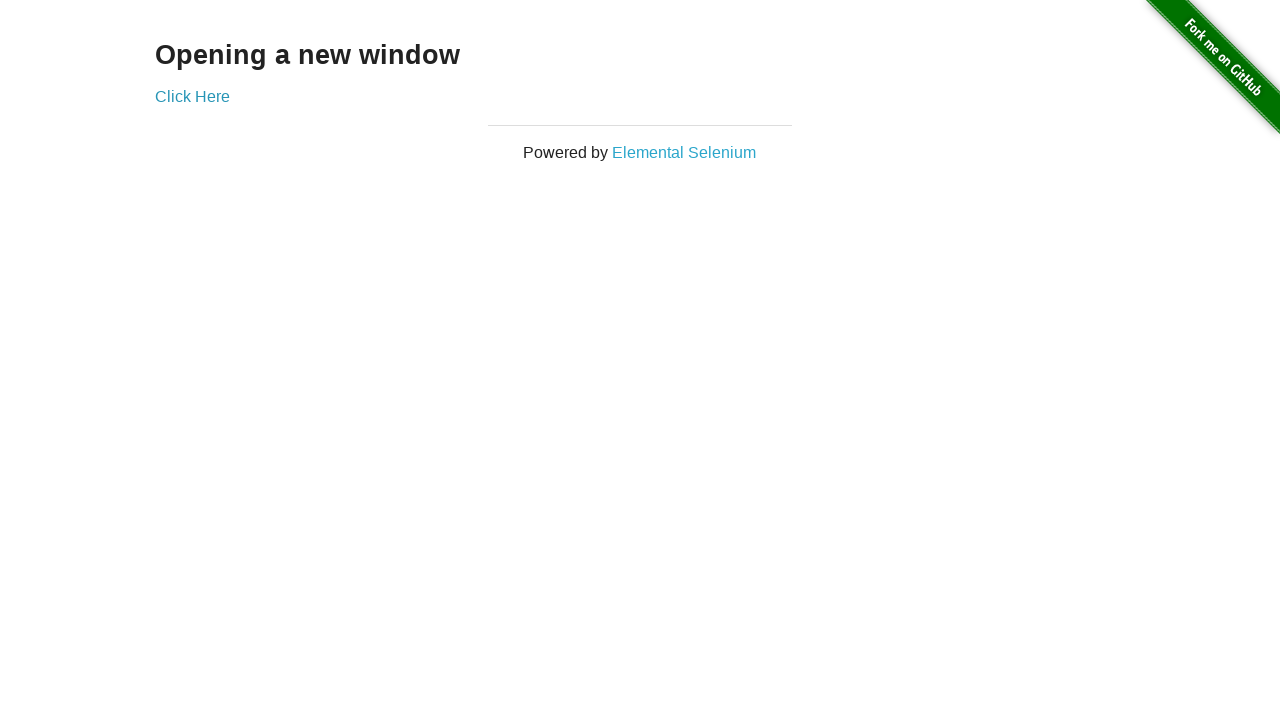